Tests W3Schools TryIt editor by switching to the result iframe, highlighting a form submit button, and executing a JavaScript function within the iframe

Starting URL: https://www.w3schools.com/jsref/tryit.asp?filename=tryjsref_form_submit

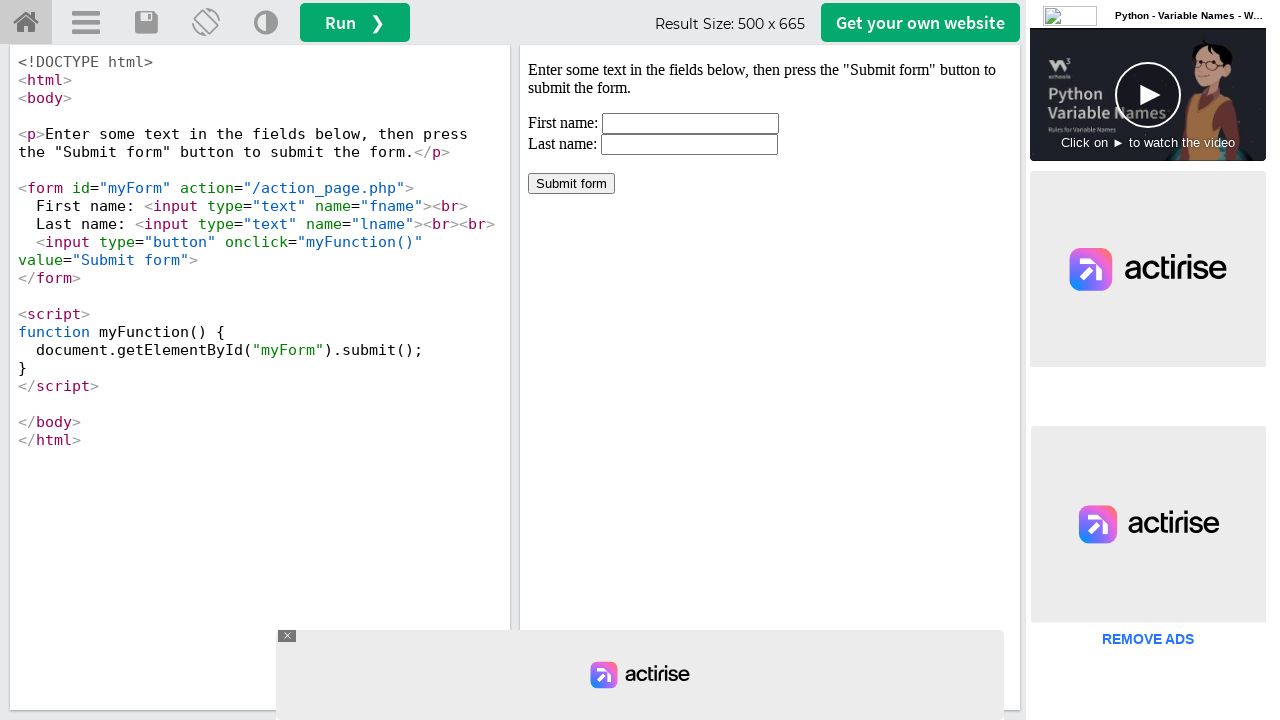

Located the result iframe (#iframeResult)
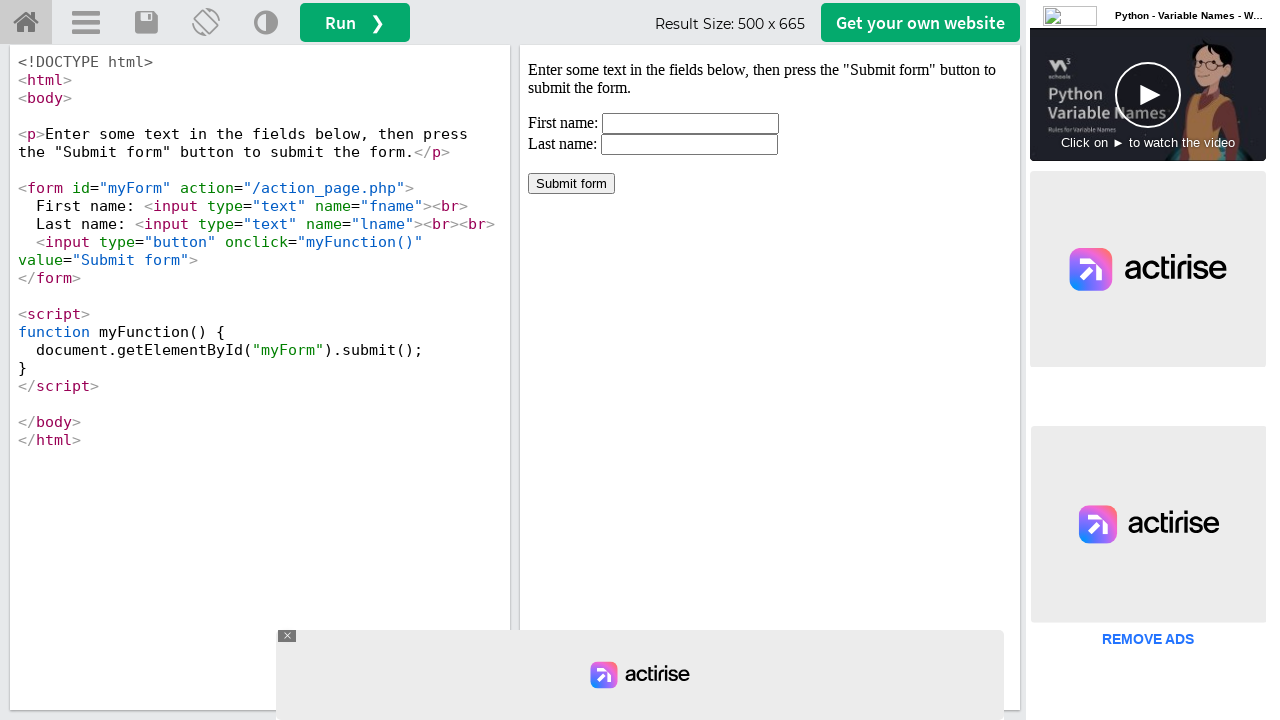

Located the form submit button in the iframe
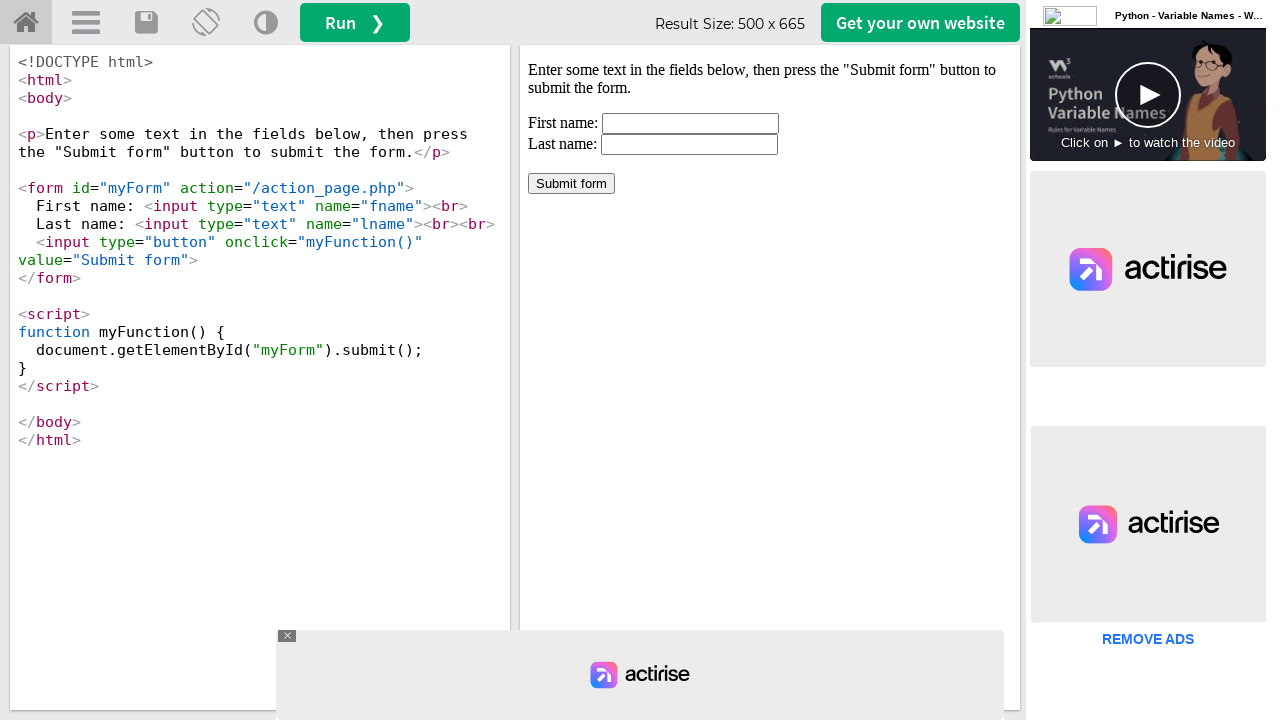

Applied red border styling to the submit button
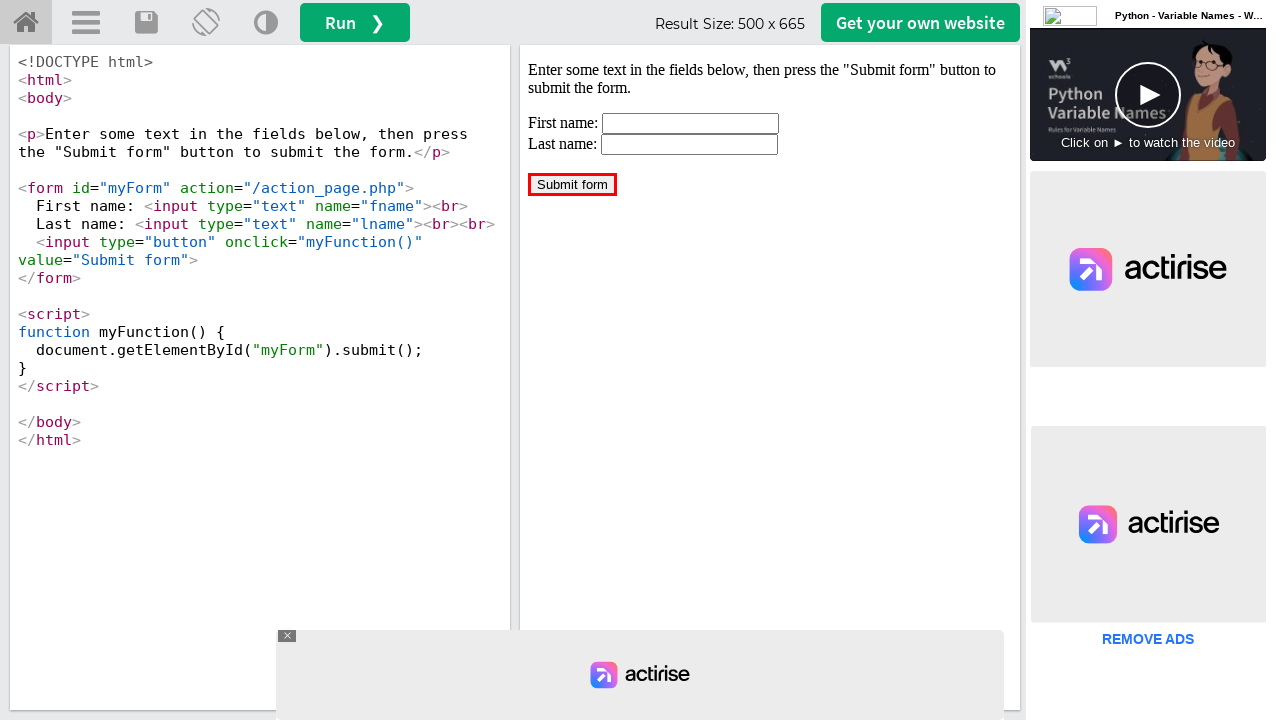

Waited 3 seconds for visual effect to be visible
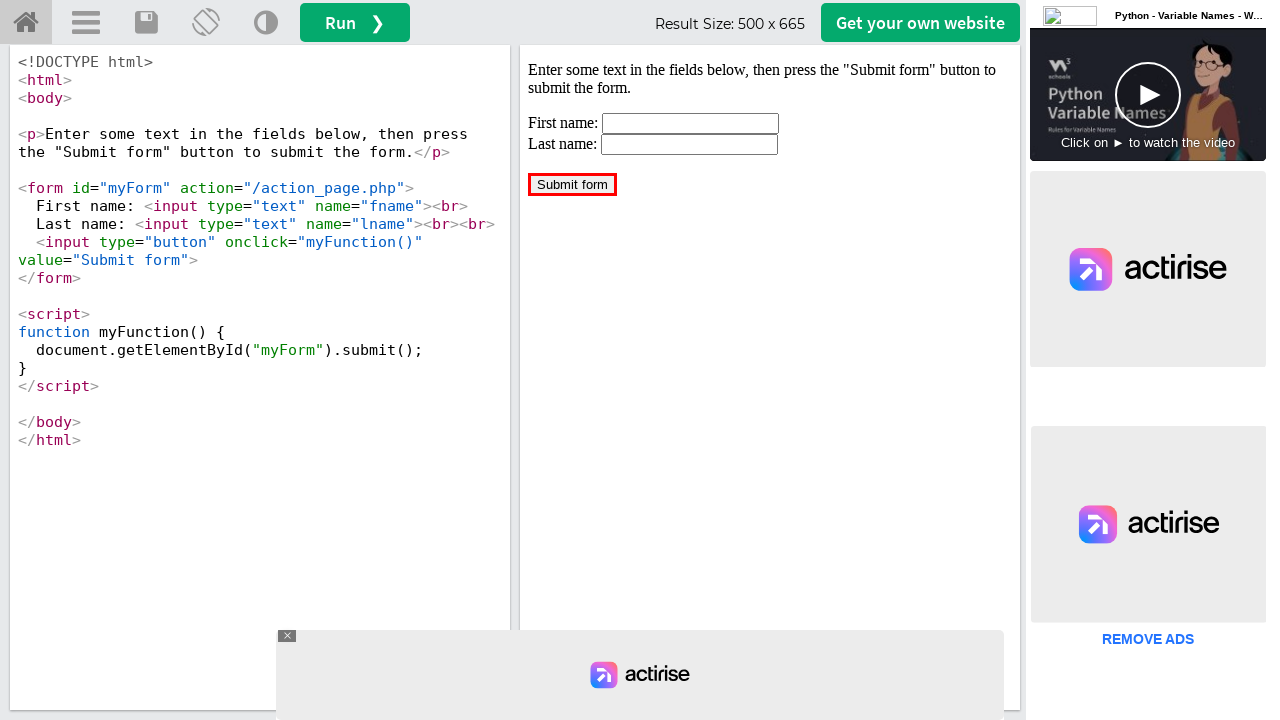

Executed myFunction() JavaScript within the iframe
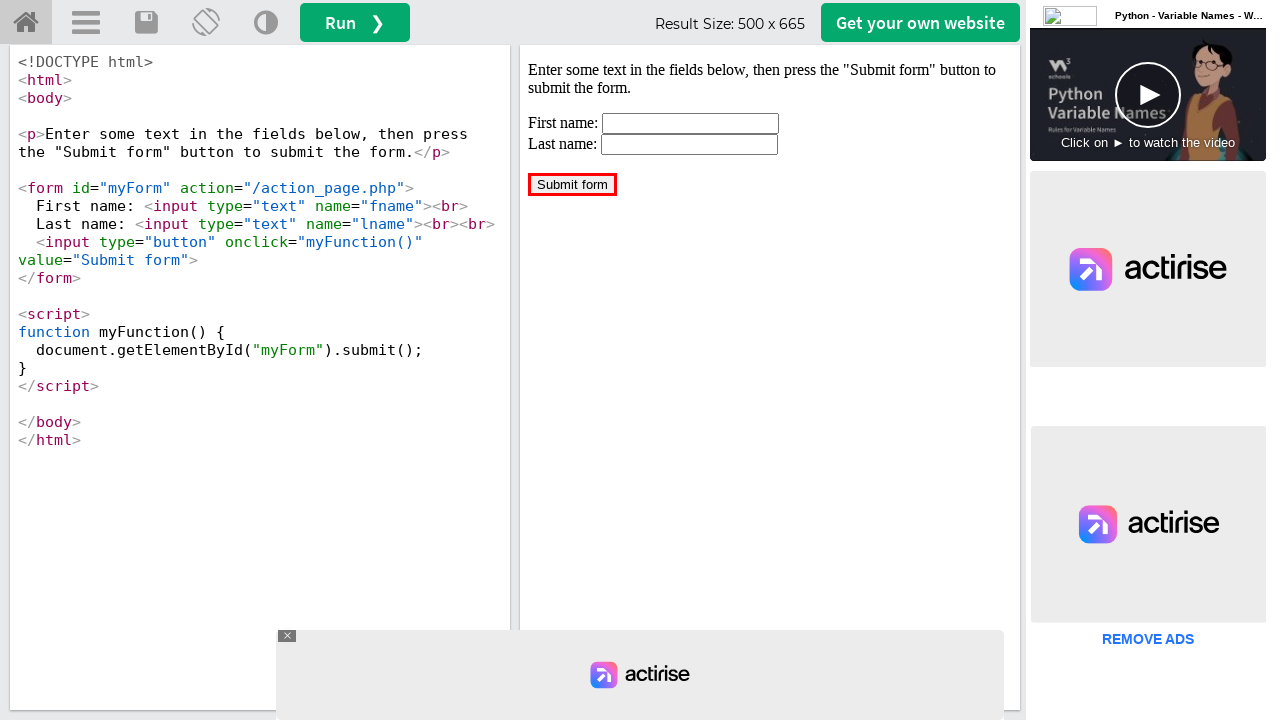

Counted total frames on page: 7
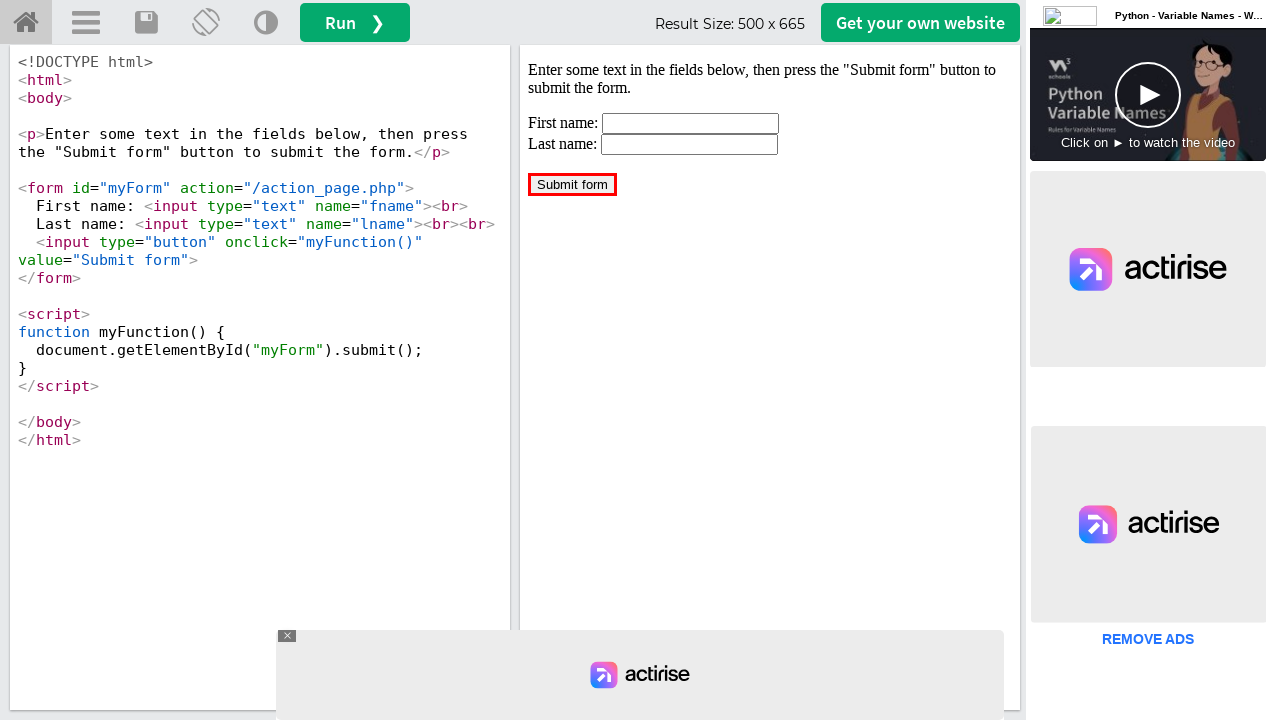

Retrieved frame ID at index 0: iframeResult
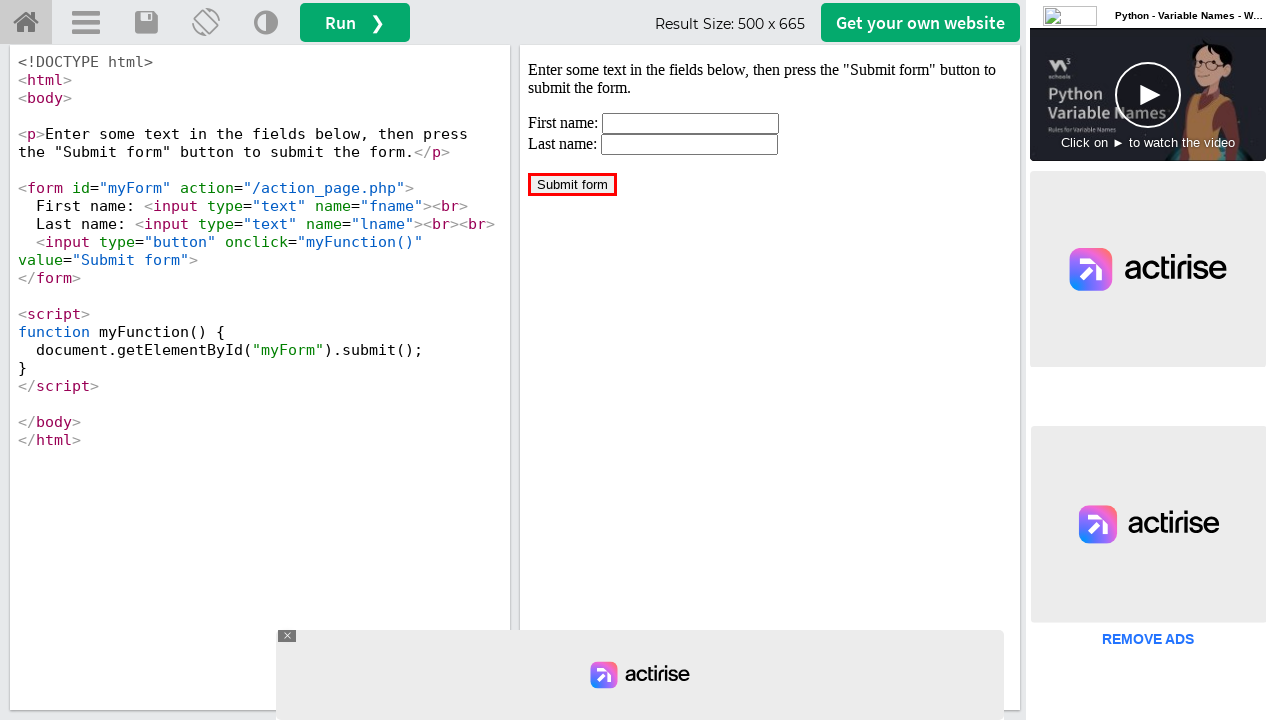

Retrieved frame ID at index 1: None
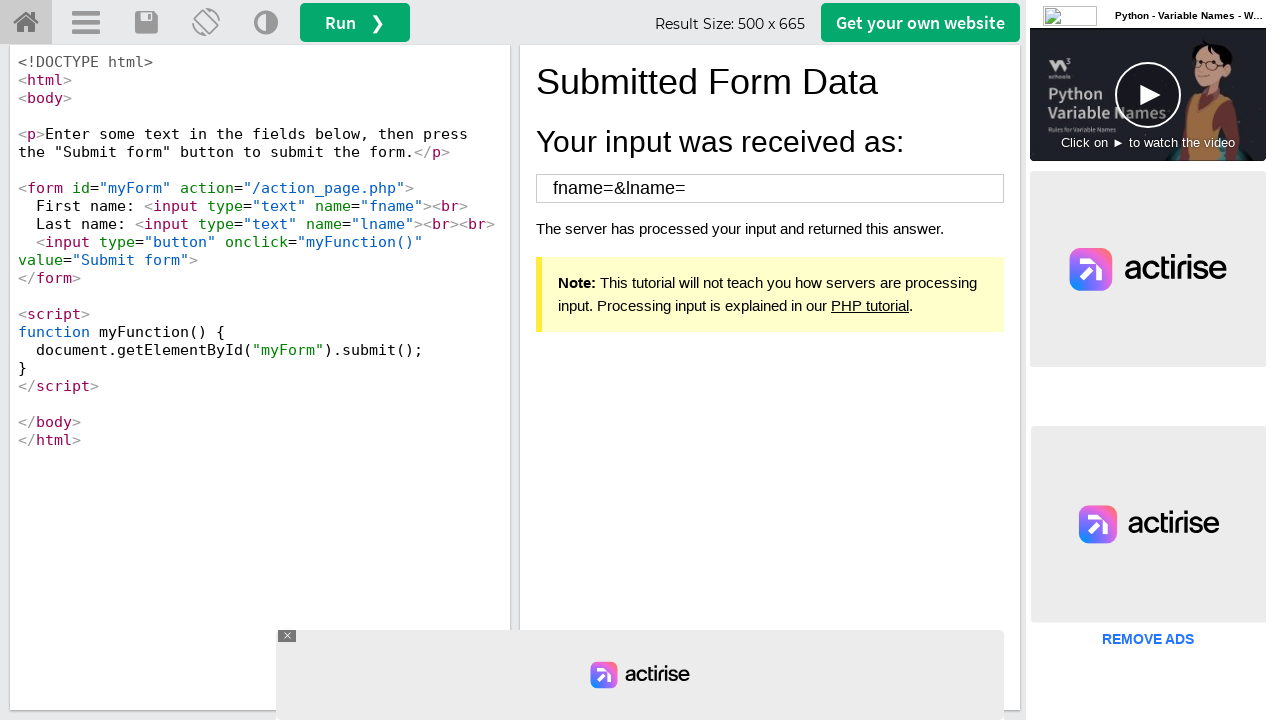

Retrieved frame ID at index 2: None
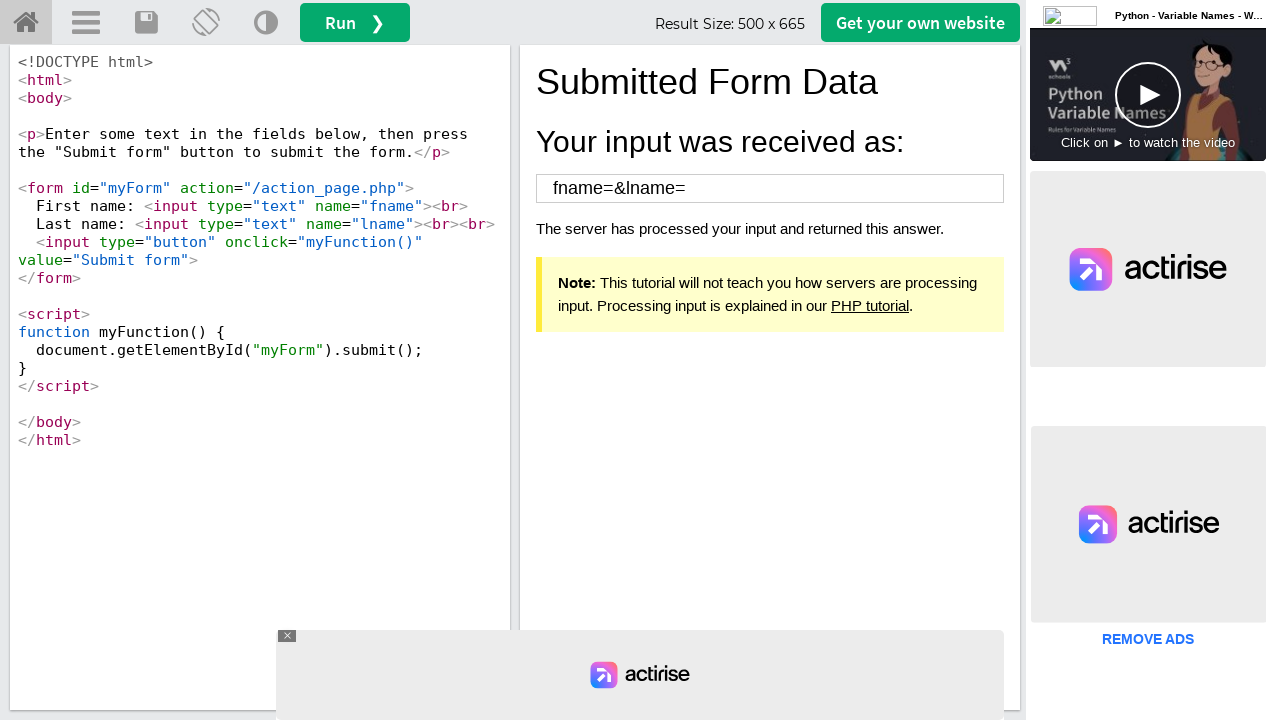

Retrieved frame ID at index 3: None
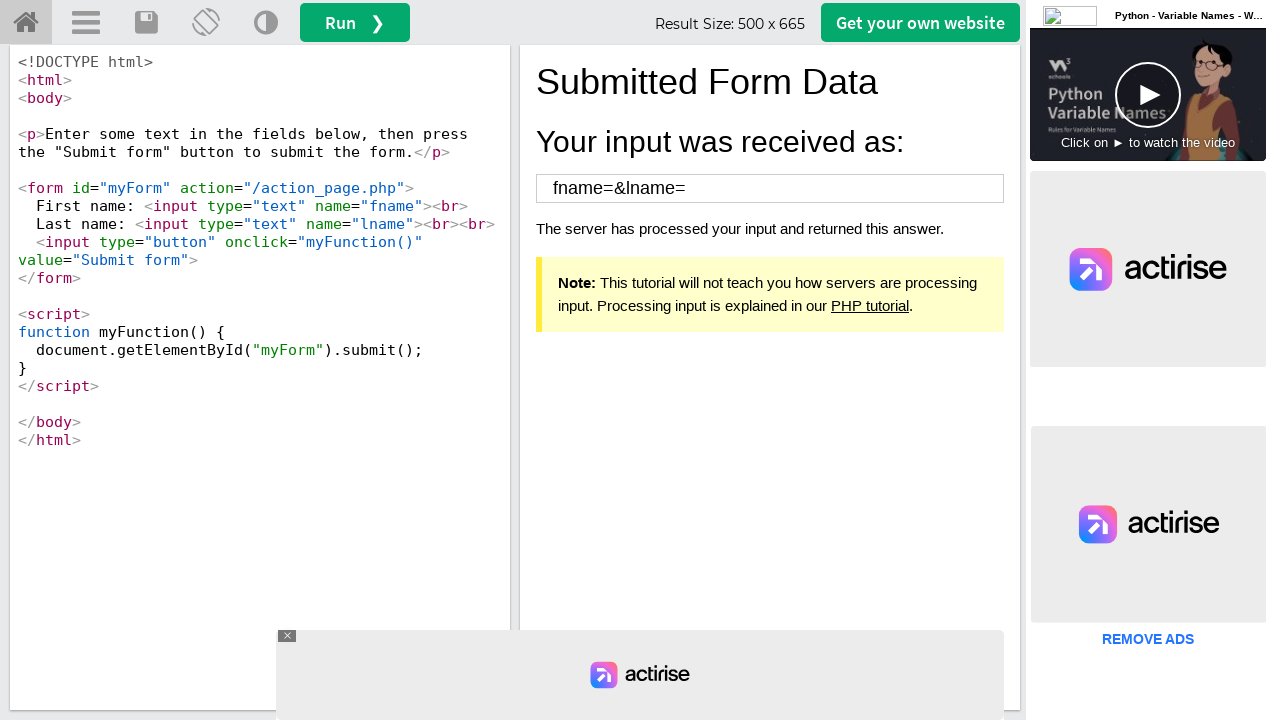

Retrieved frame ID at index 4: None
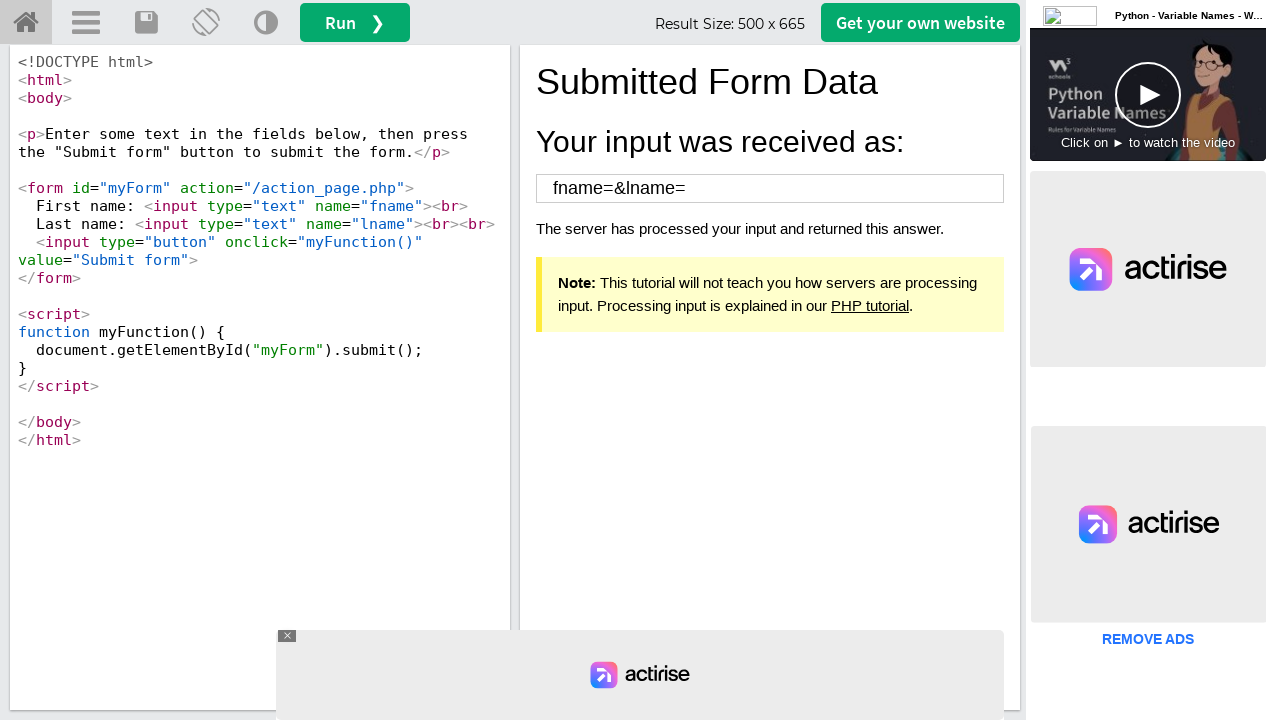

Retrieved frame ID at index 5: None
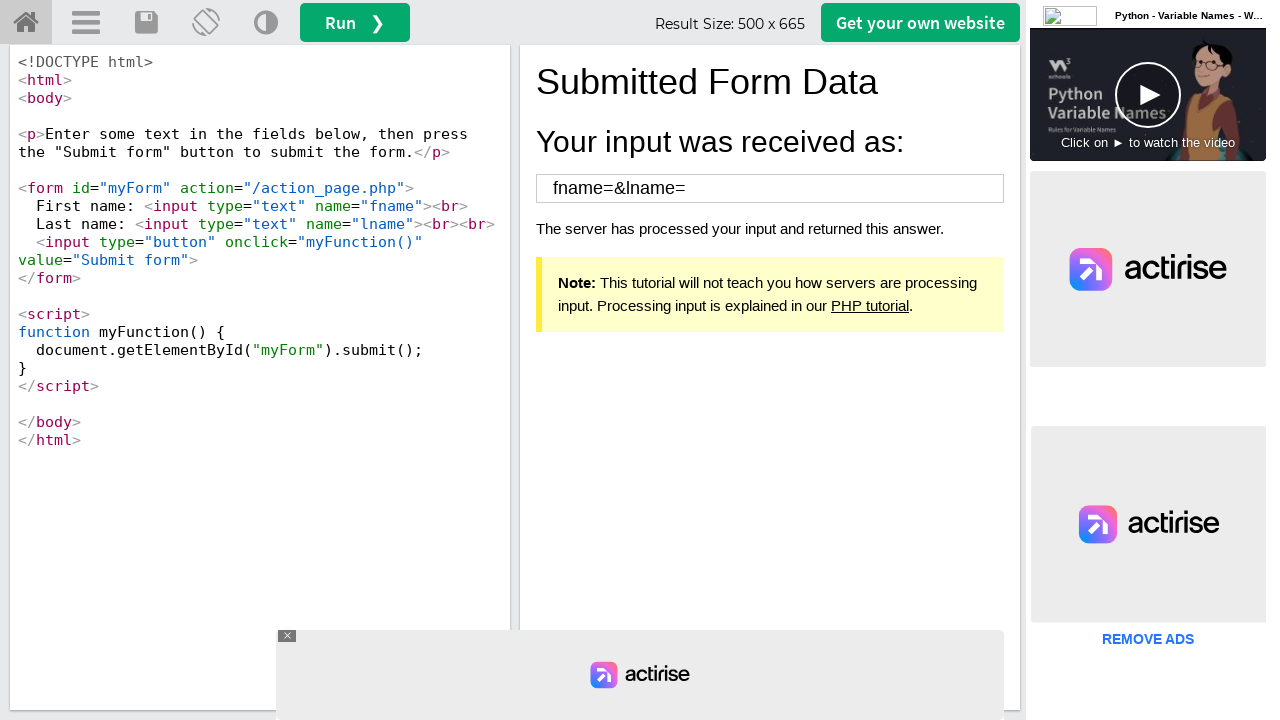

Retrieved frame ID at index 6: 17abfe213da1c
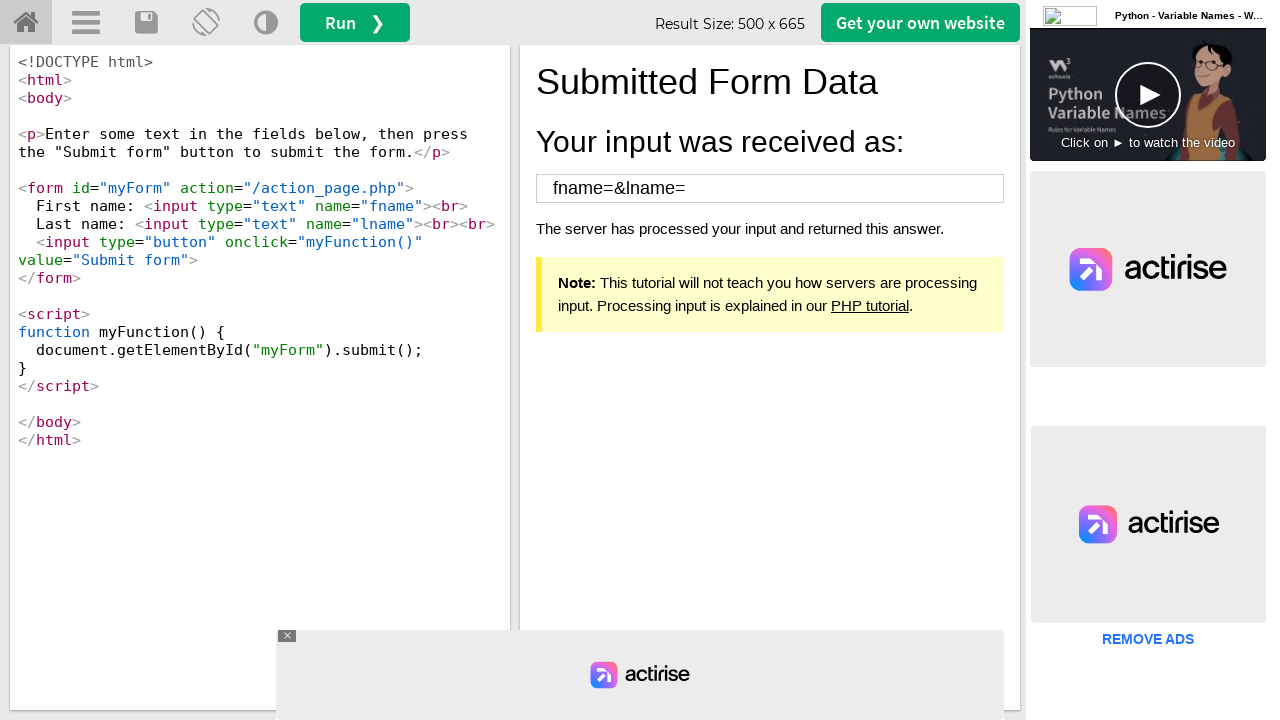

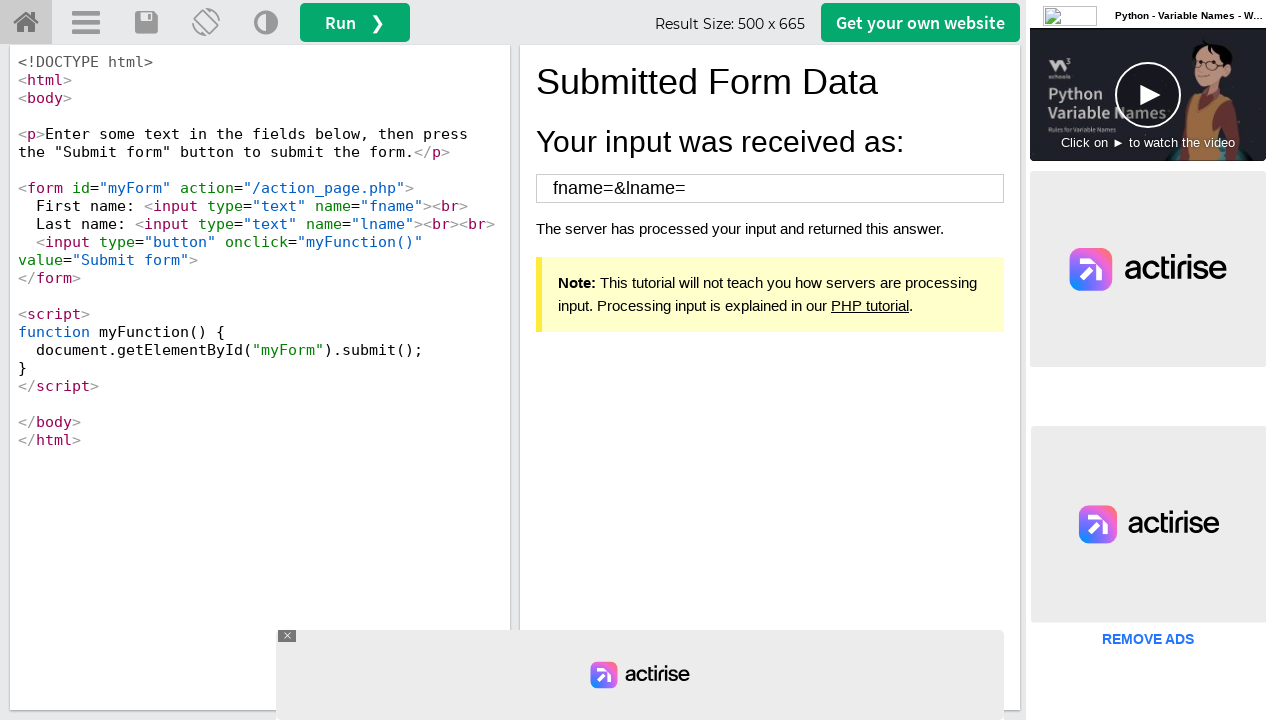